Tests Swiggy homepage by entering a location search term in the location input field to search for food delivery options.

Starting URL: https://www.swiggy.com

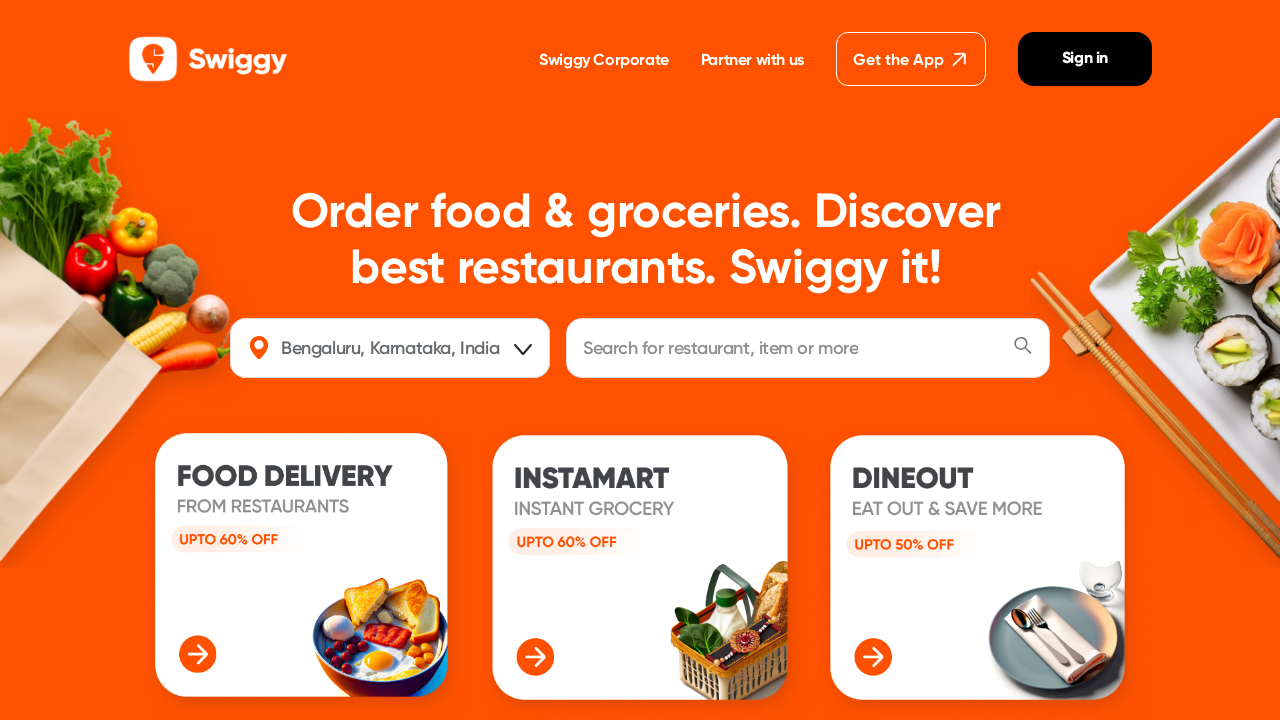

Filled location search field with 'kumbakonam' on input[name='location']
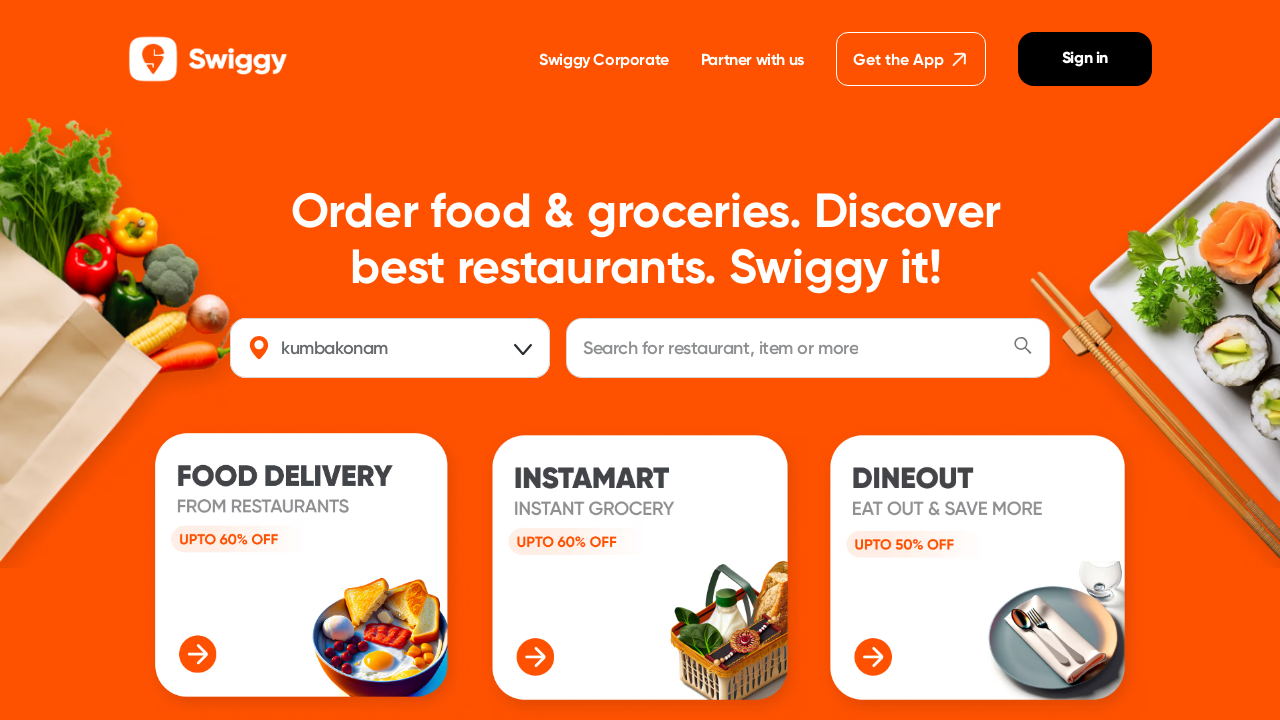

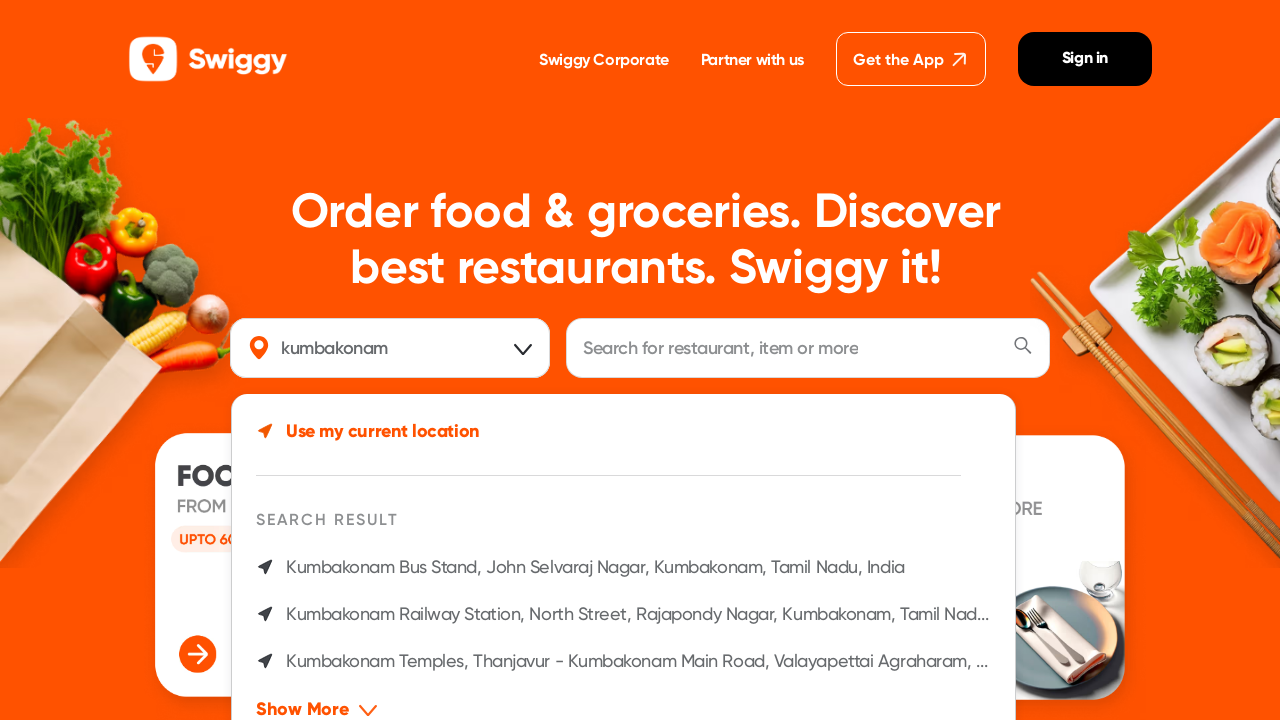